Tests various form interactions including clicking links, filling text fields, selecting radio buttons and checkboxes, and choosing from dropdown menus on a sample testing site

Starting URL: https://artoftesting.com/sampleSiteForSelenium

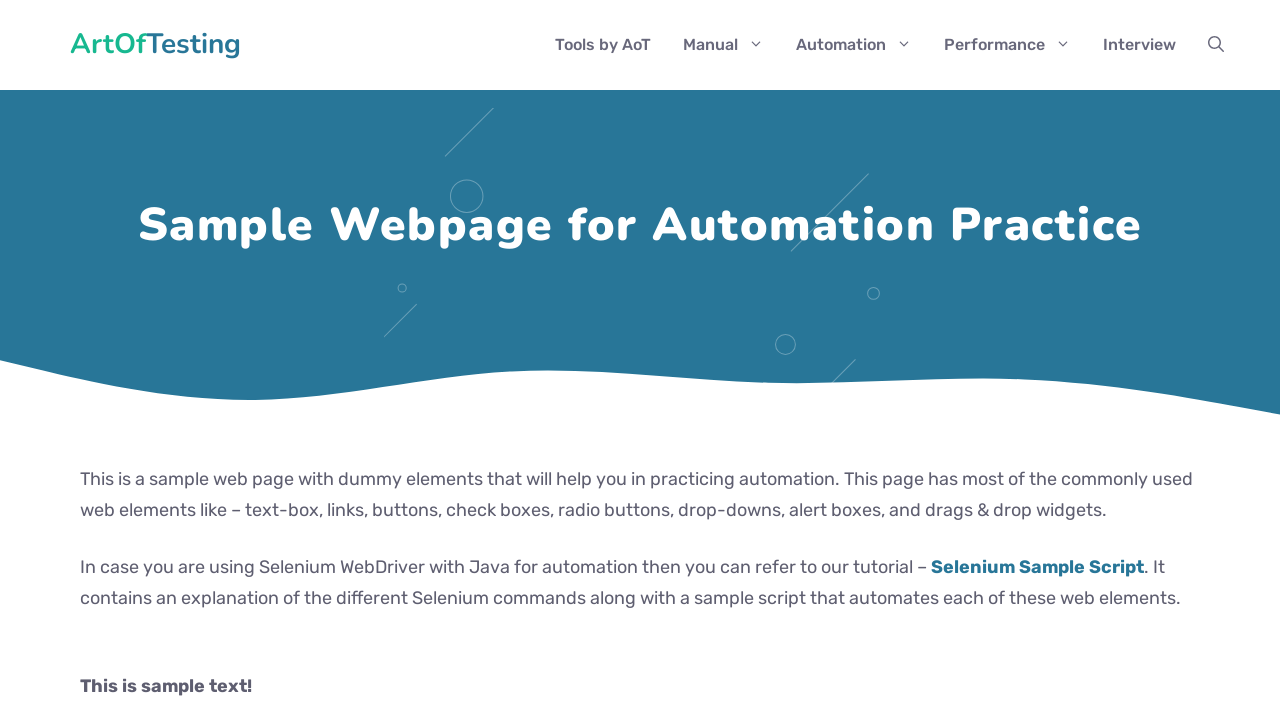

Clicked on 'This is a link' link at (176, 361) on a:has-text('This is a link')
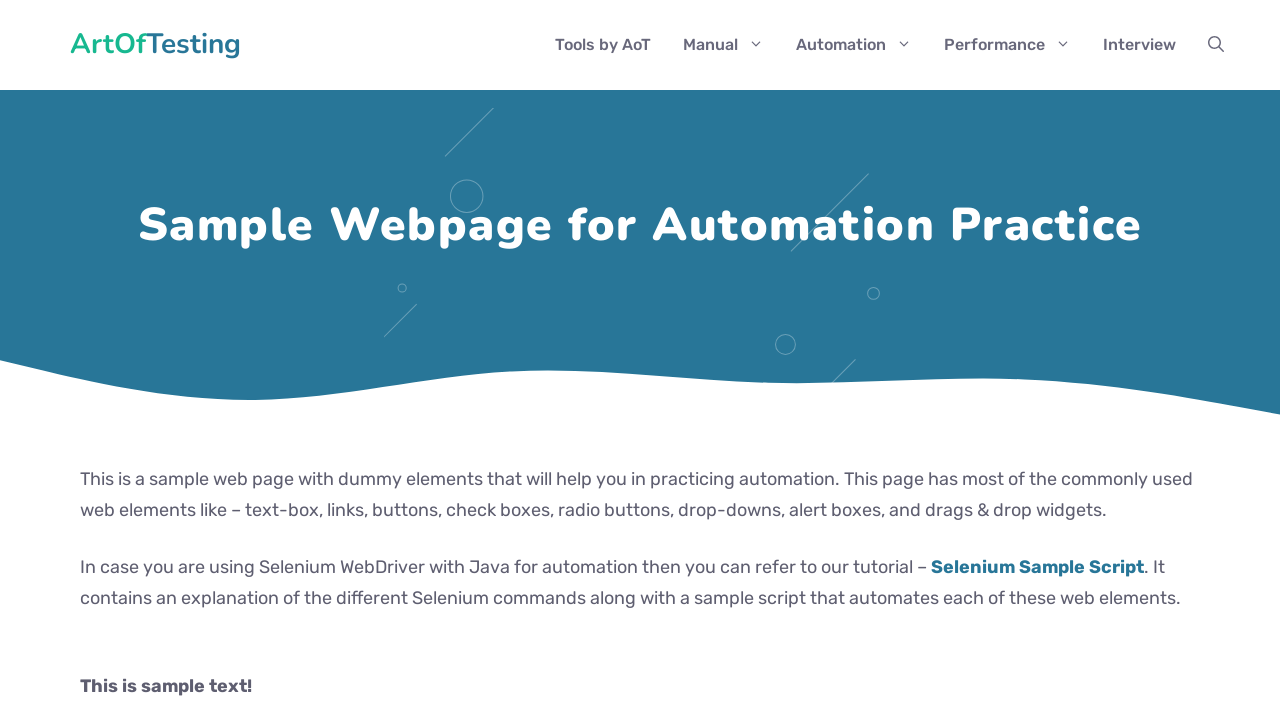

Filled name field with 'Pallavi Sinha' on #fname
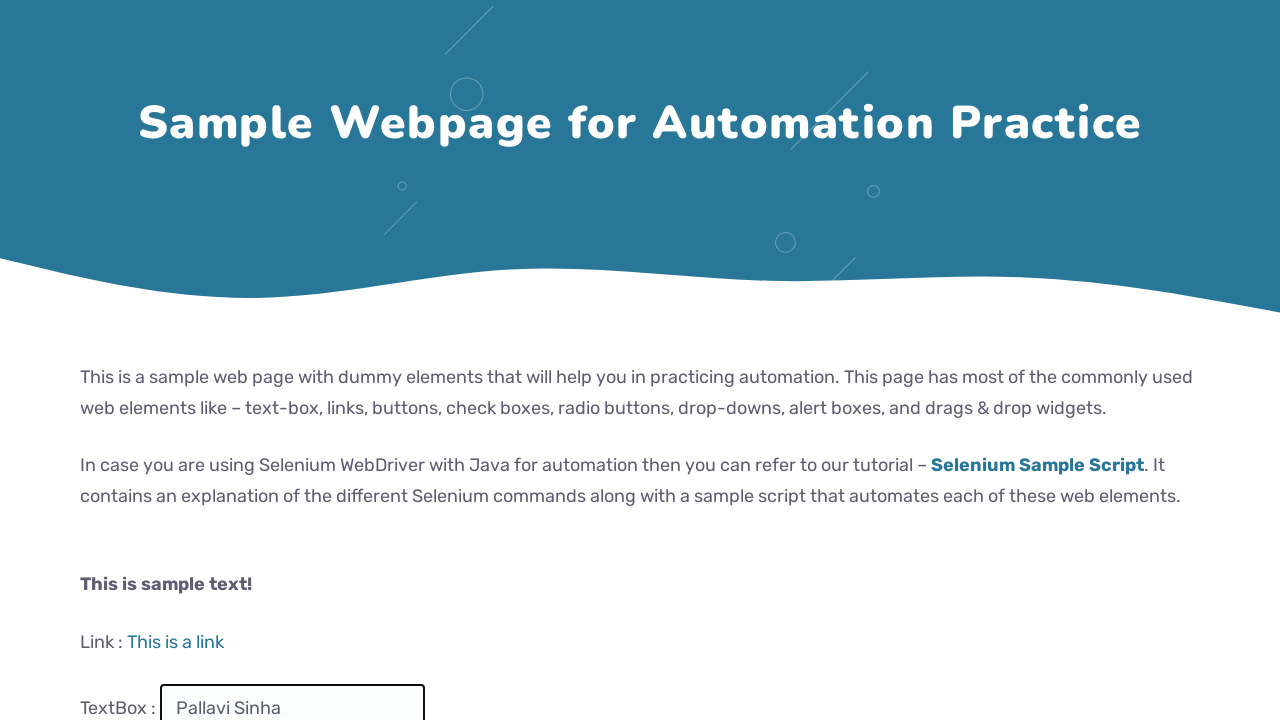

Clicked the button at (202, 360) on #idOfButton
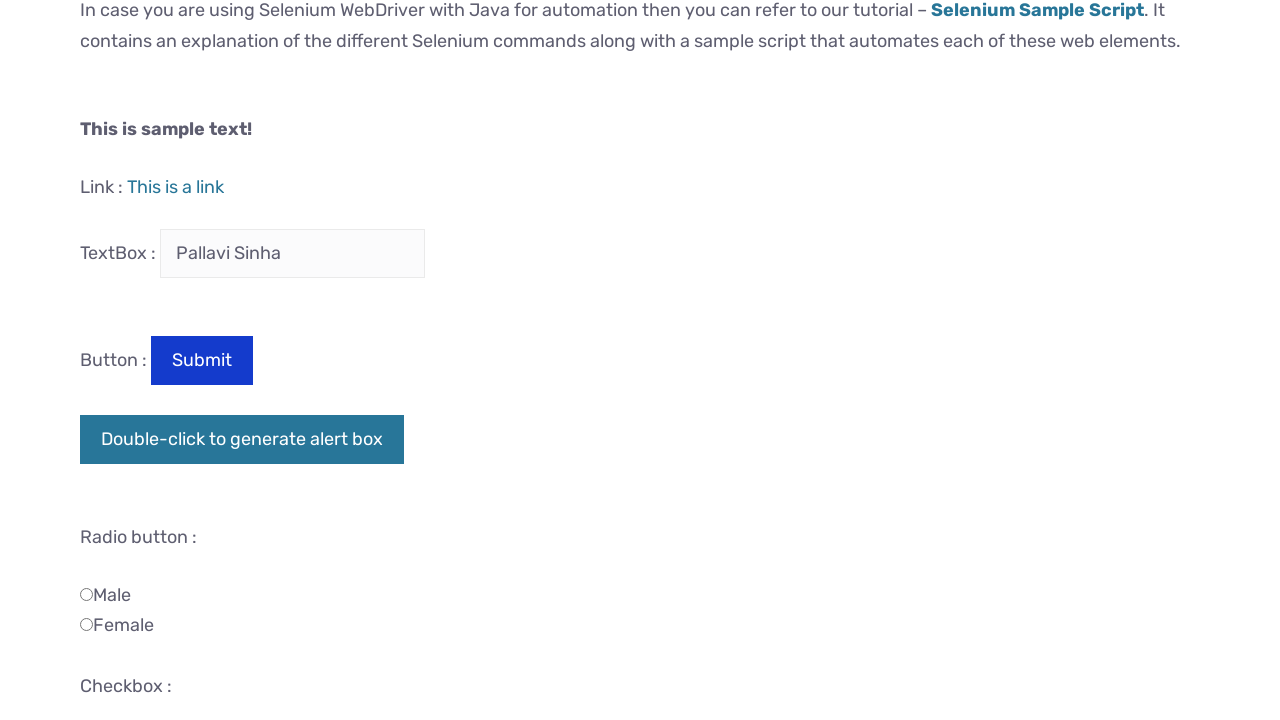

Selected female radio button at (86, 625) on #female
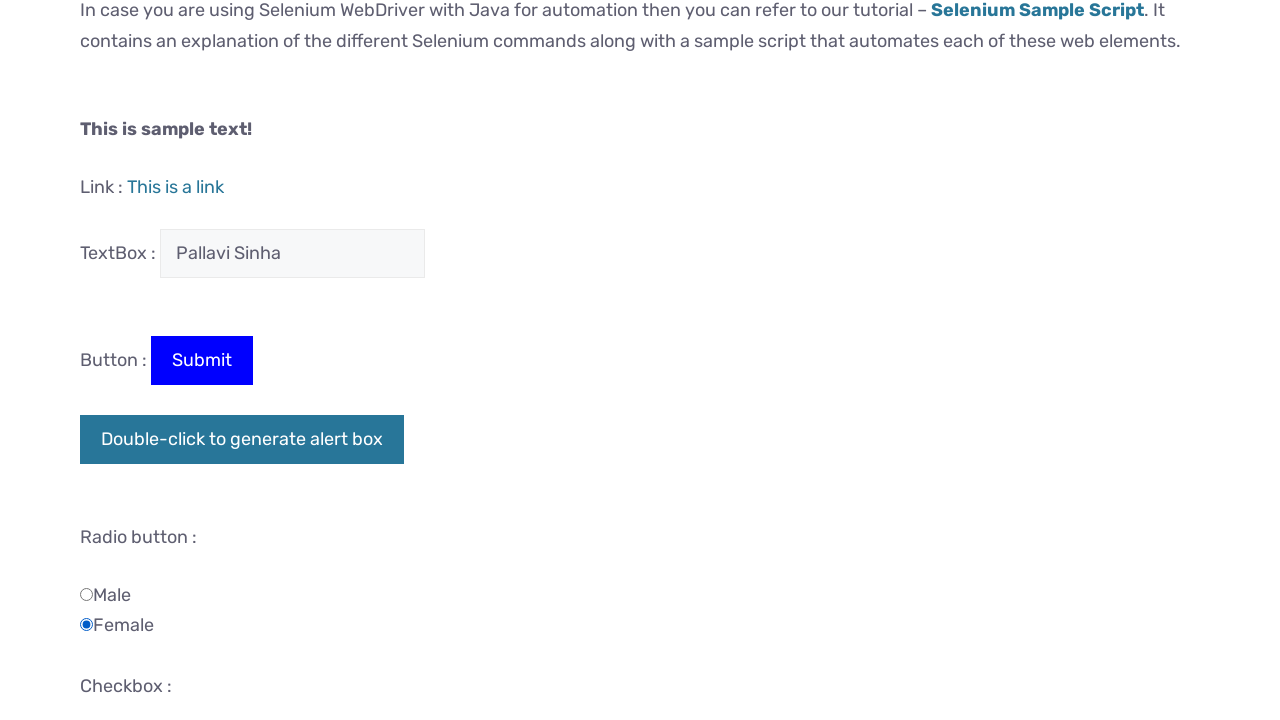

Checked the Performance checkbox at (86, 360) on input.Performance
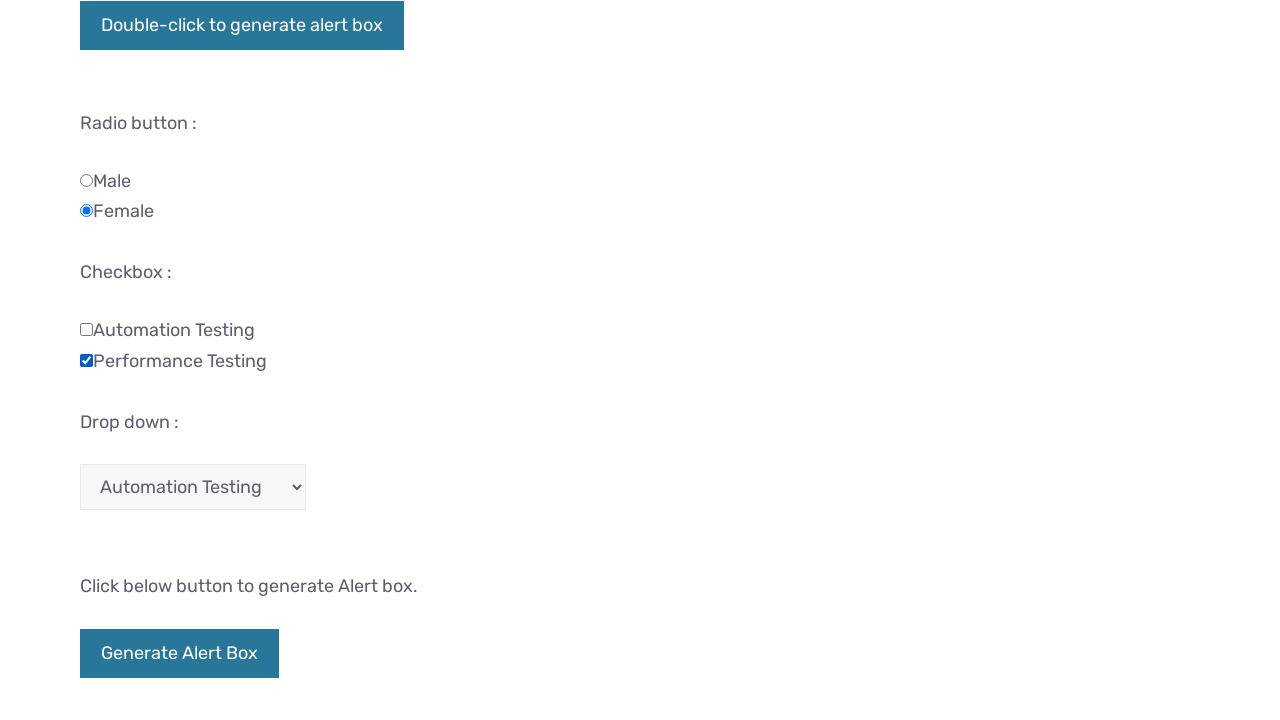

Selected 'Manual Testing' from dropdown menu on #testingDropdown
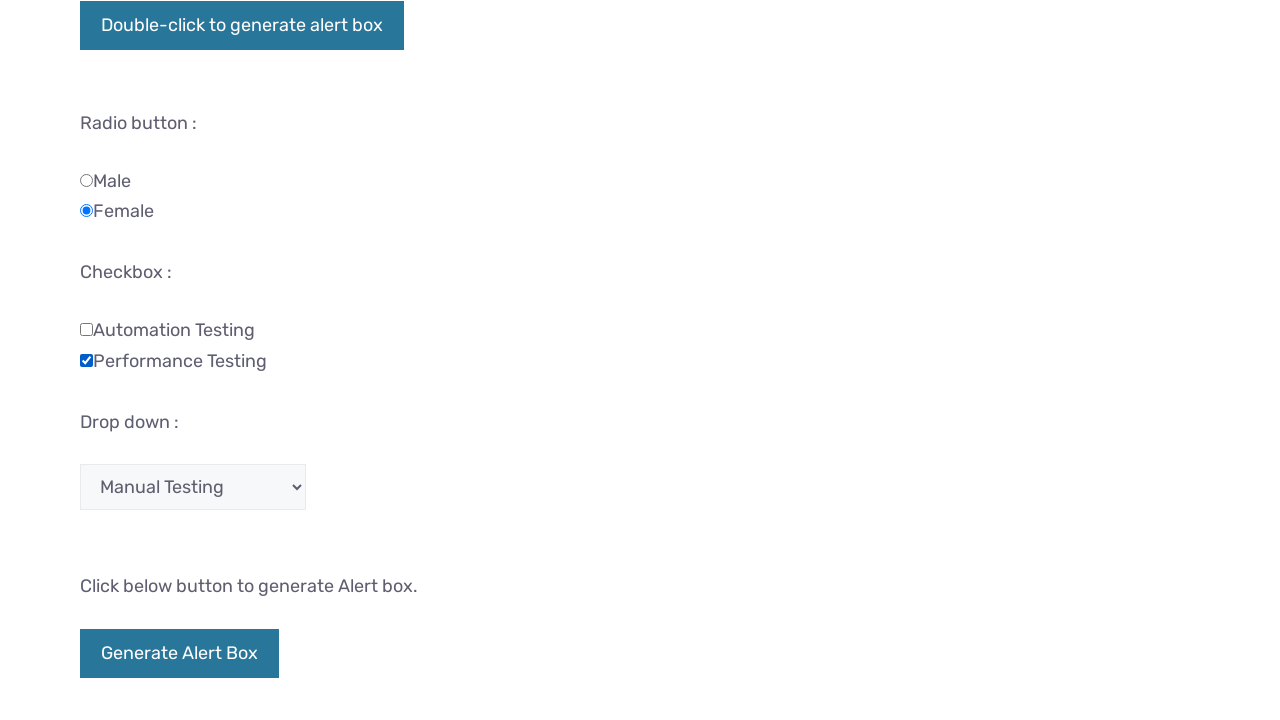

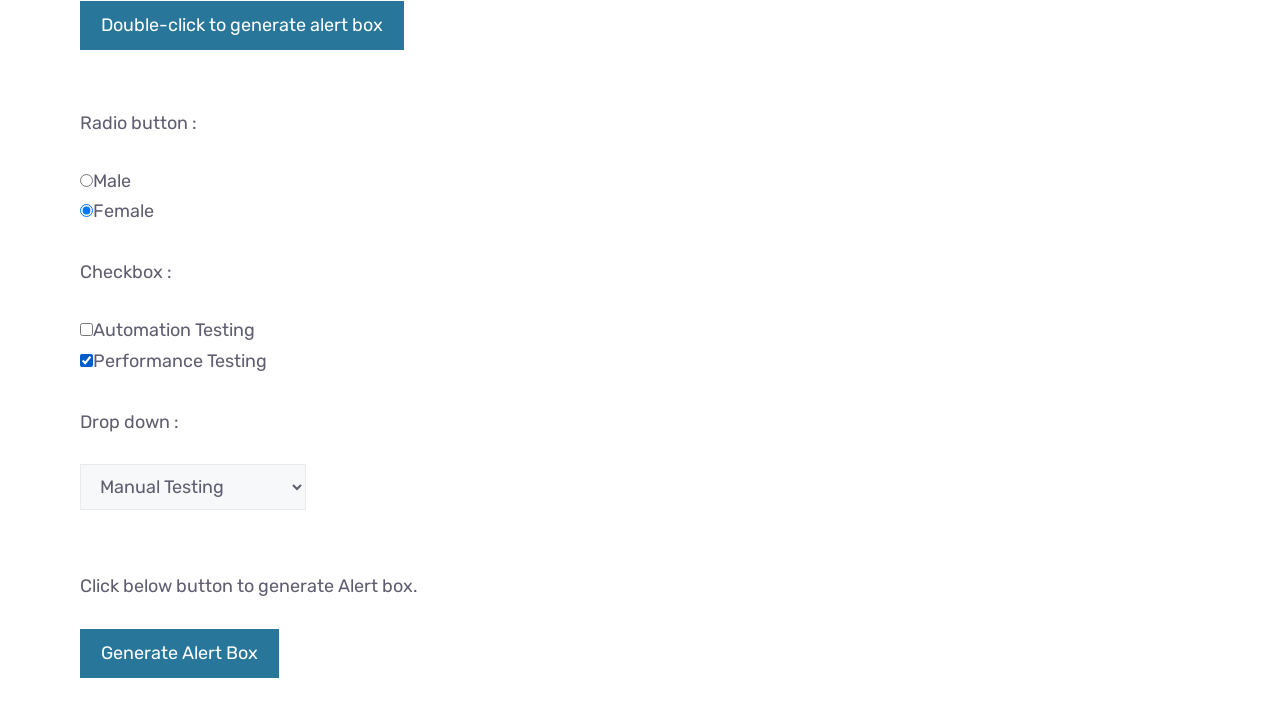